Tests table sorting on the second table (with semantic class attributes) by clicking the Due column header using class-based selectors and verifying sort order.

Starting URL: http://the-internet.herokuapp.com/tables

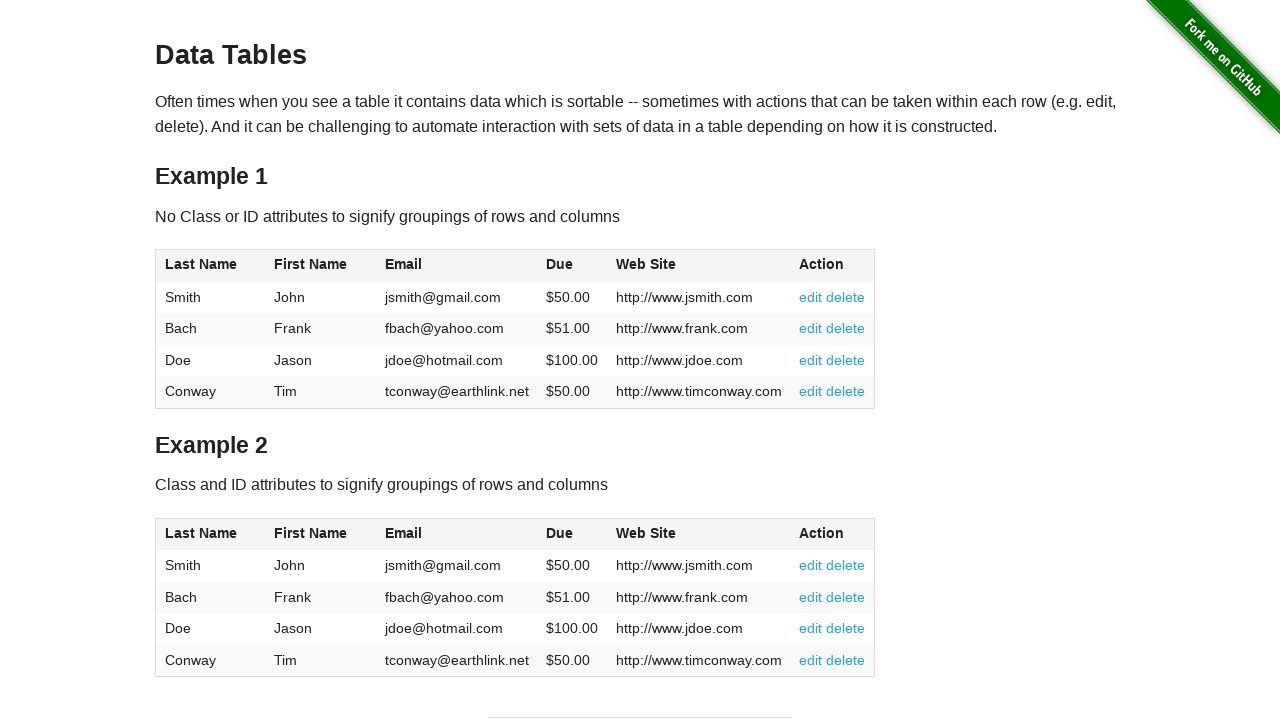

Clicked Due column header in second table (semantic class selector) at (560, 533) on #table2 thead .dues
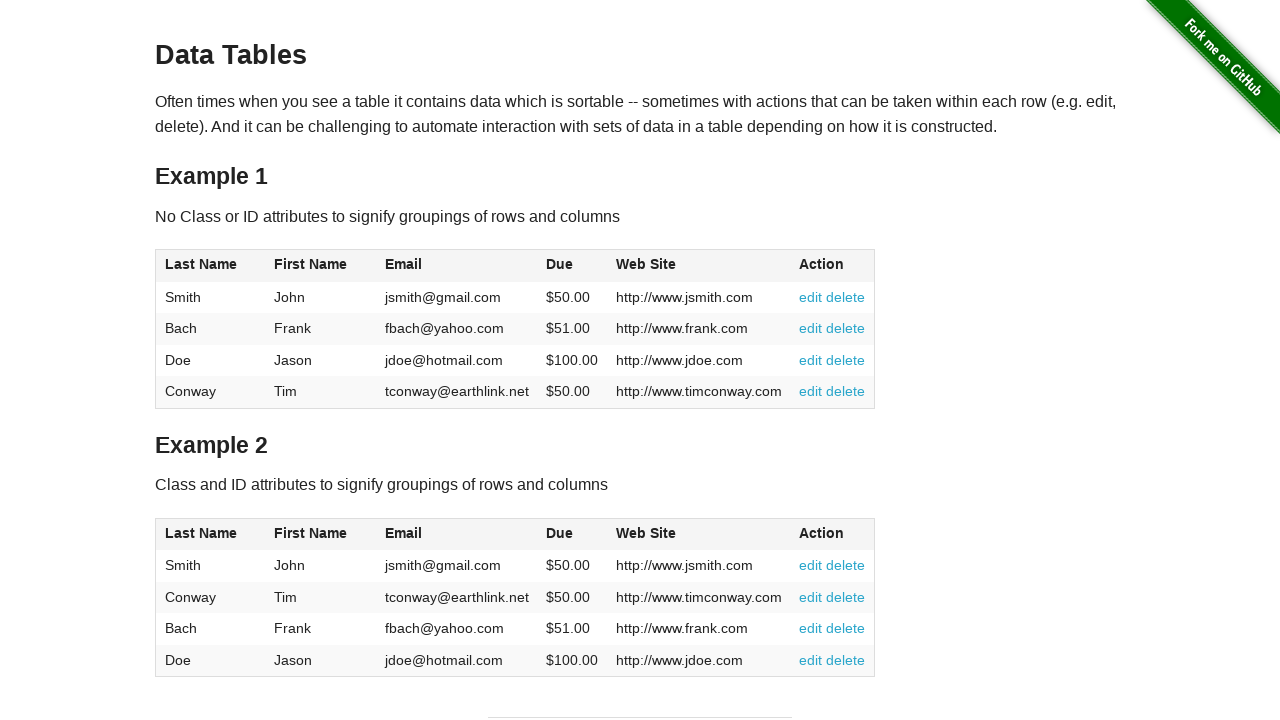

Due column cells in table body loaded after sort
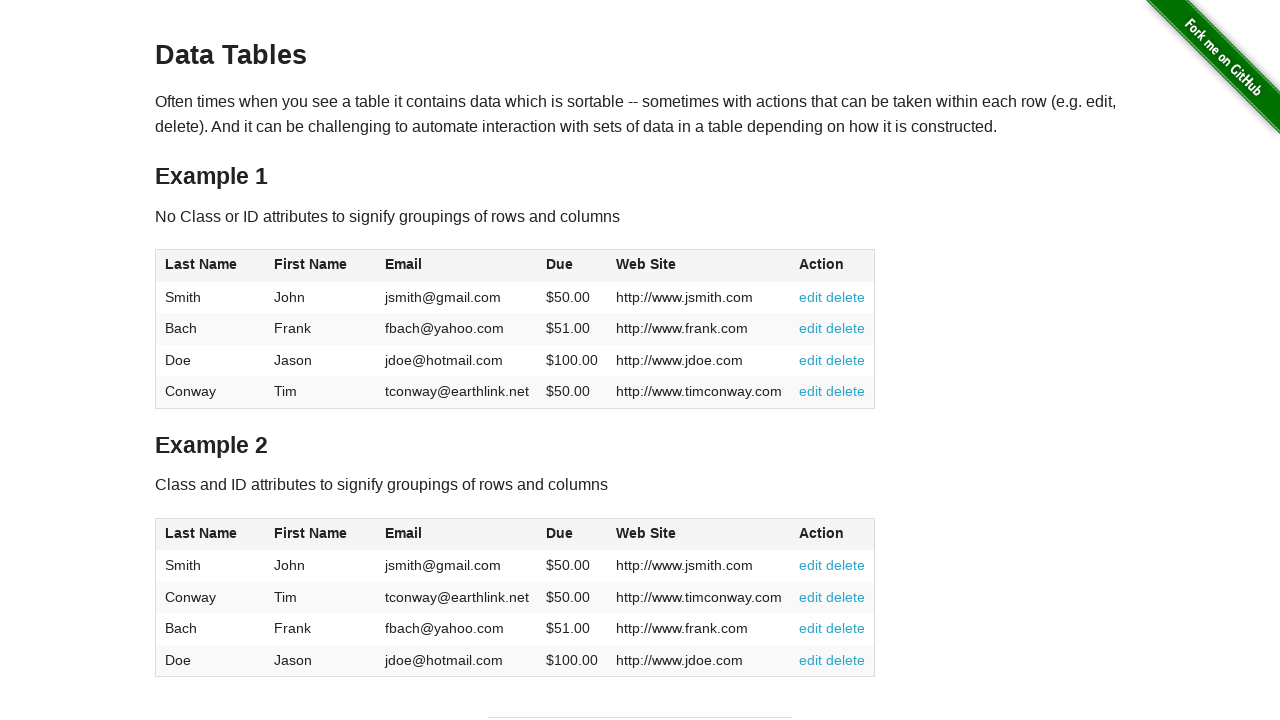

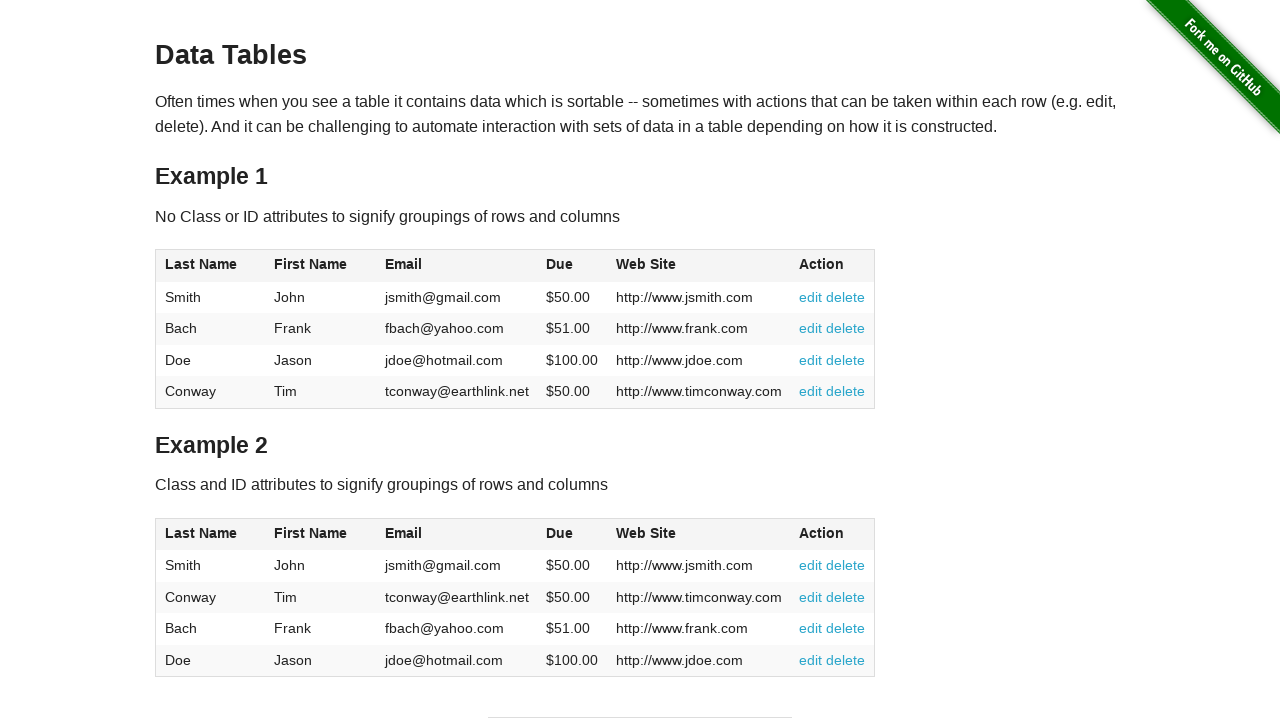